Navigates to the checkbox section and clicks on two main level checkboxes

Starting URL: https://www.tutorialspoint.com/selenium/practice/text-box.php

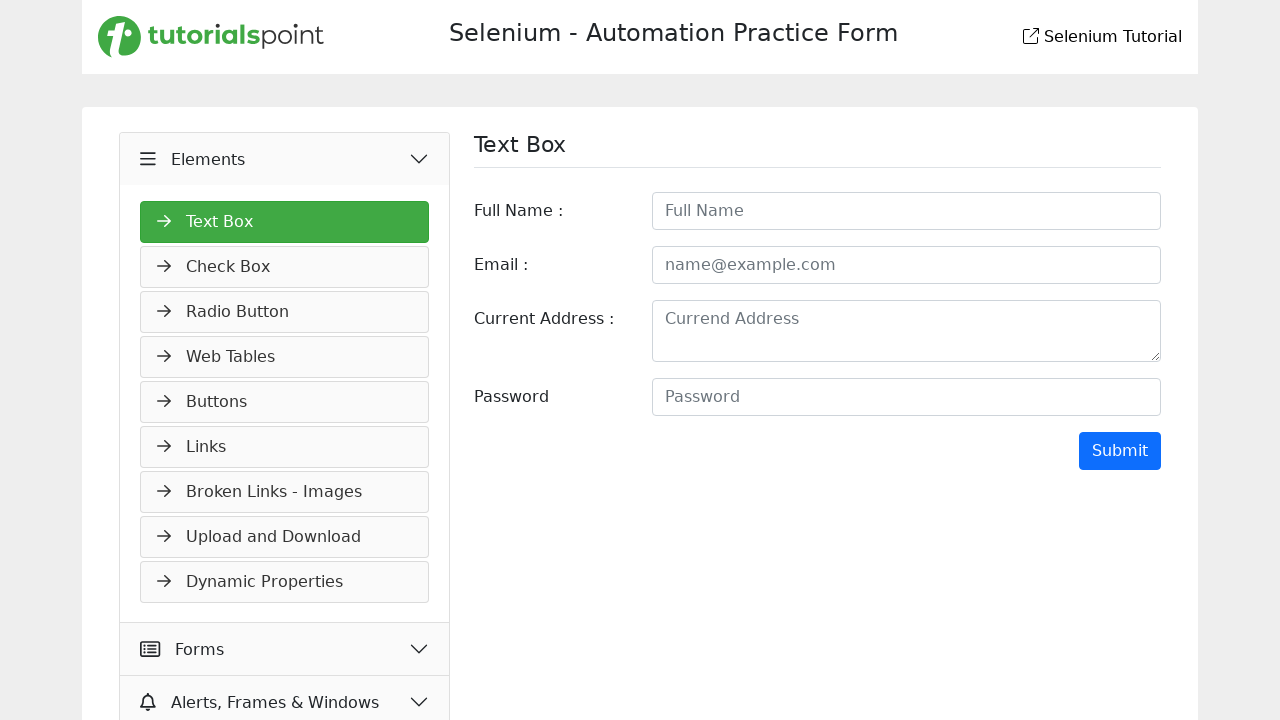

Navigated to checkbox section at (285, 267) on a[href='check-box.php']
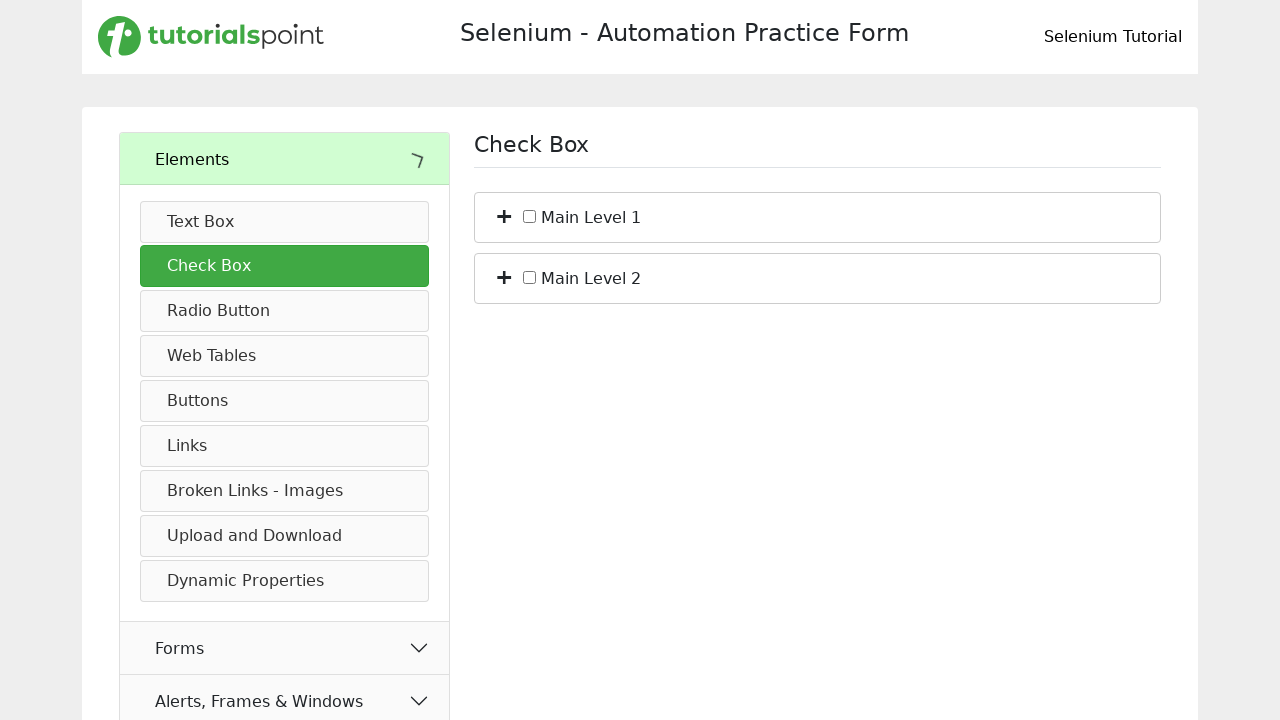

Checkboxes loaded on the page
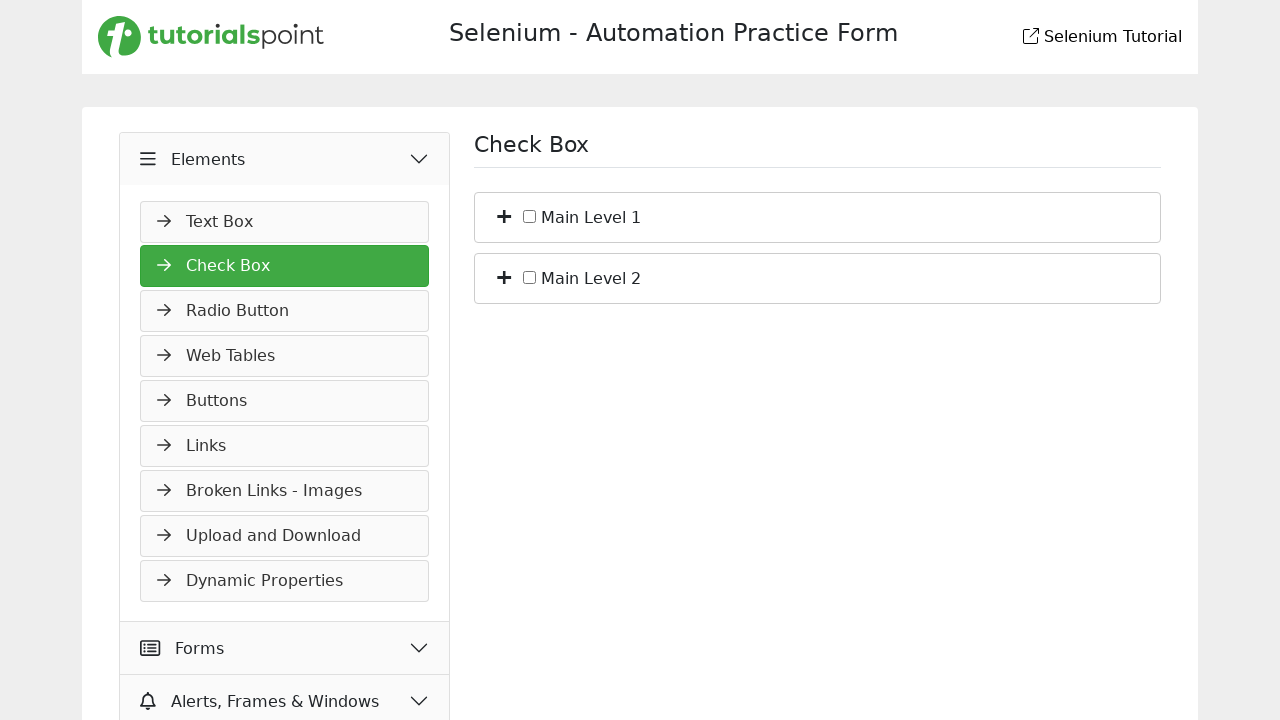

Clicked first main level checkbox at (530, 216) on #c_bs_1
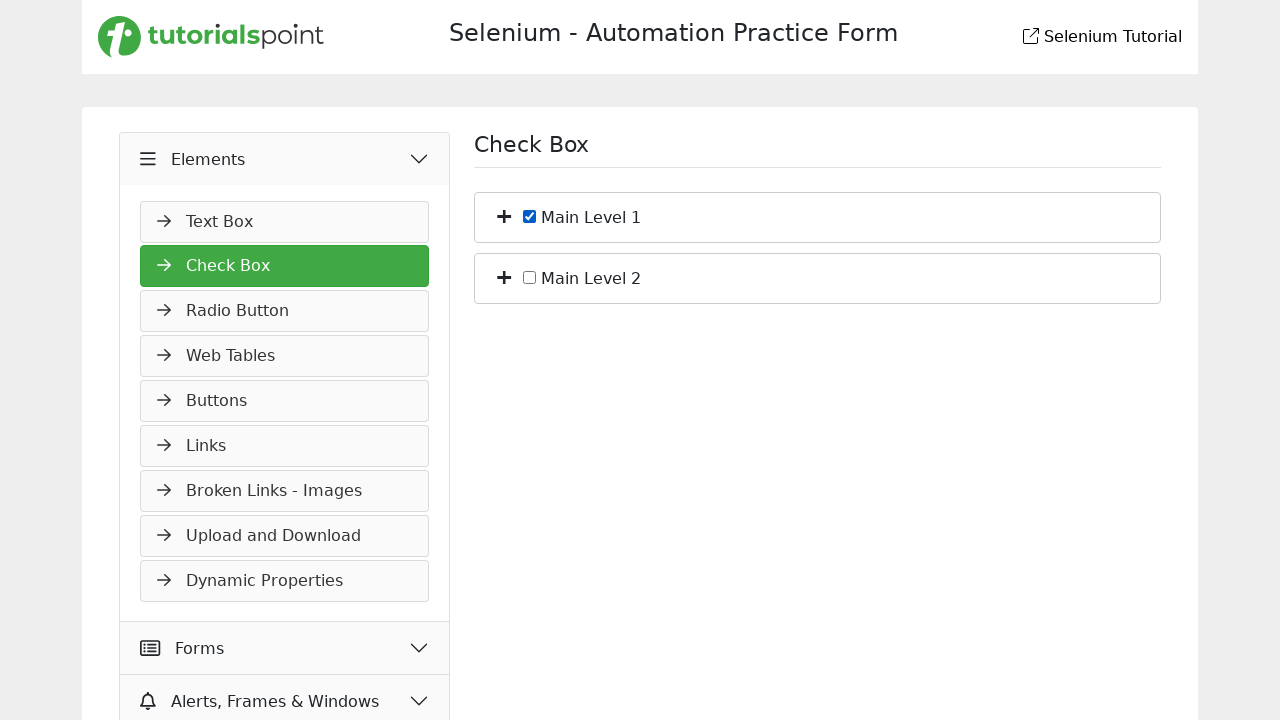

Clicked second main level checkbox at (530, 277) on #c_bs_2
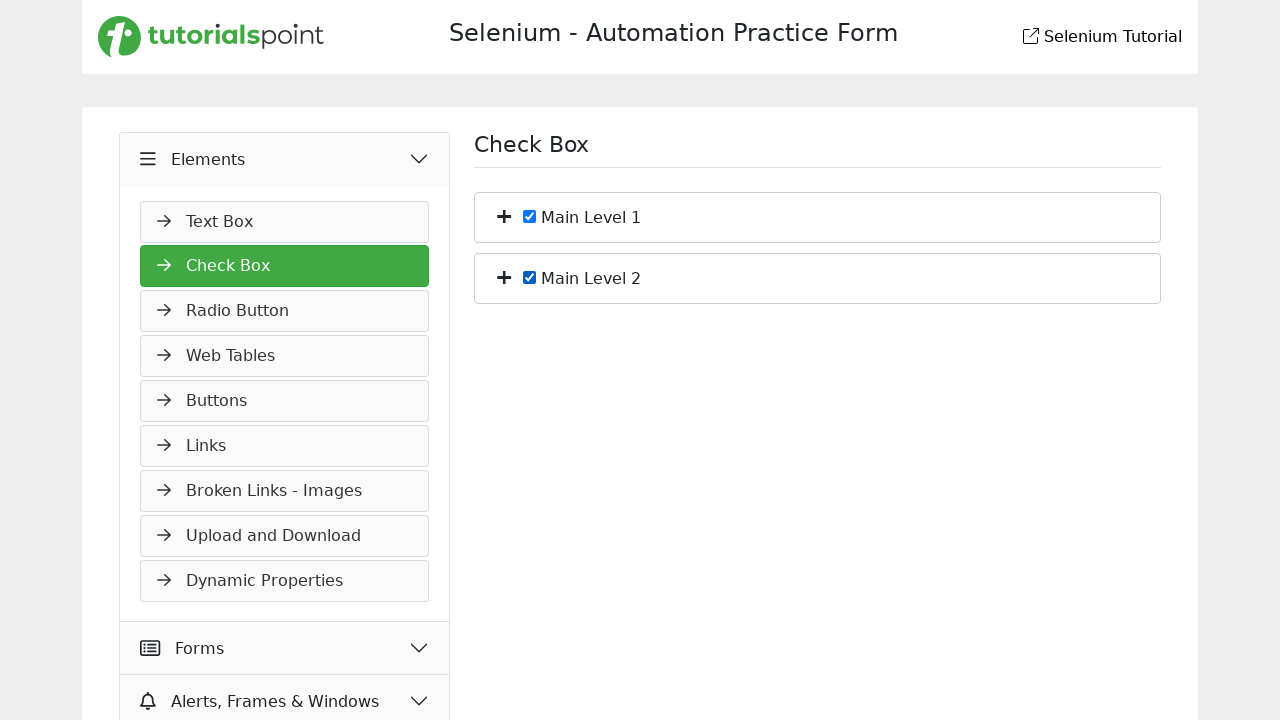

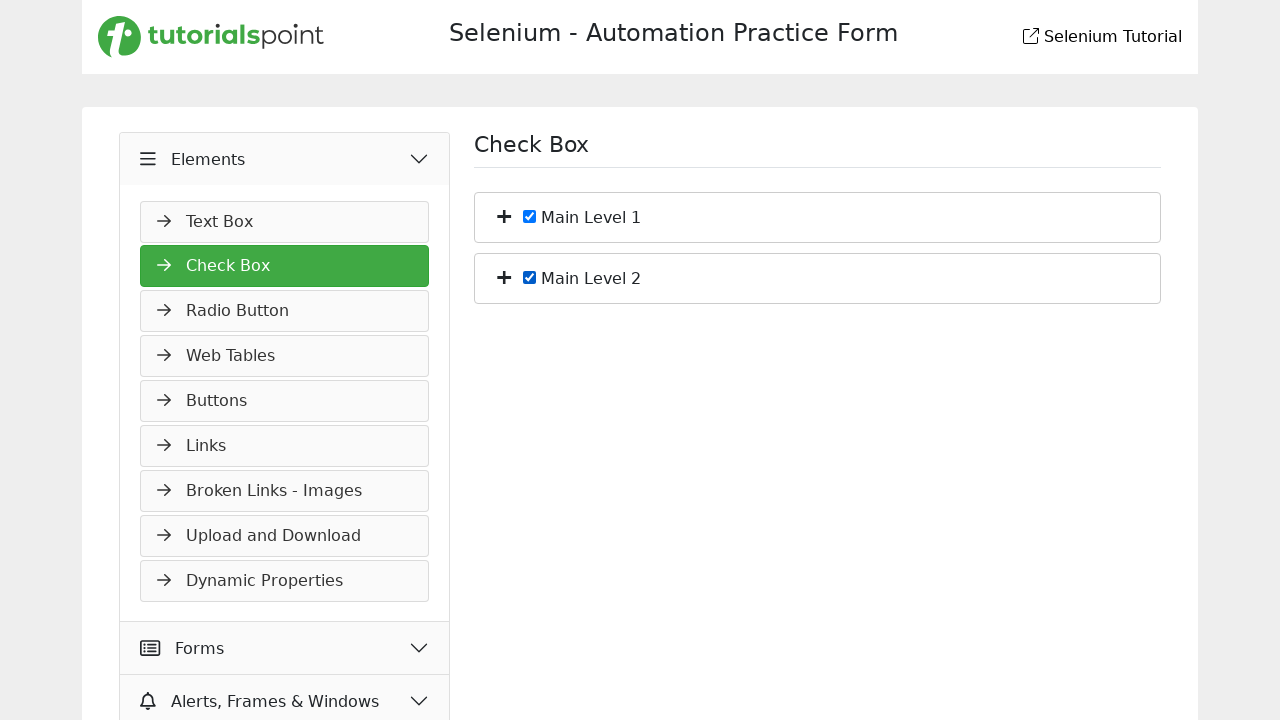